Tests partial link text locator by finding and clicking a link that contains "Bad" in its text

Starting URL: https://www.tutorialspoint.com/selenium/practice/links.php

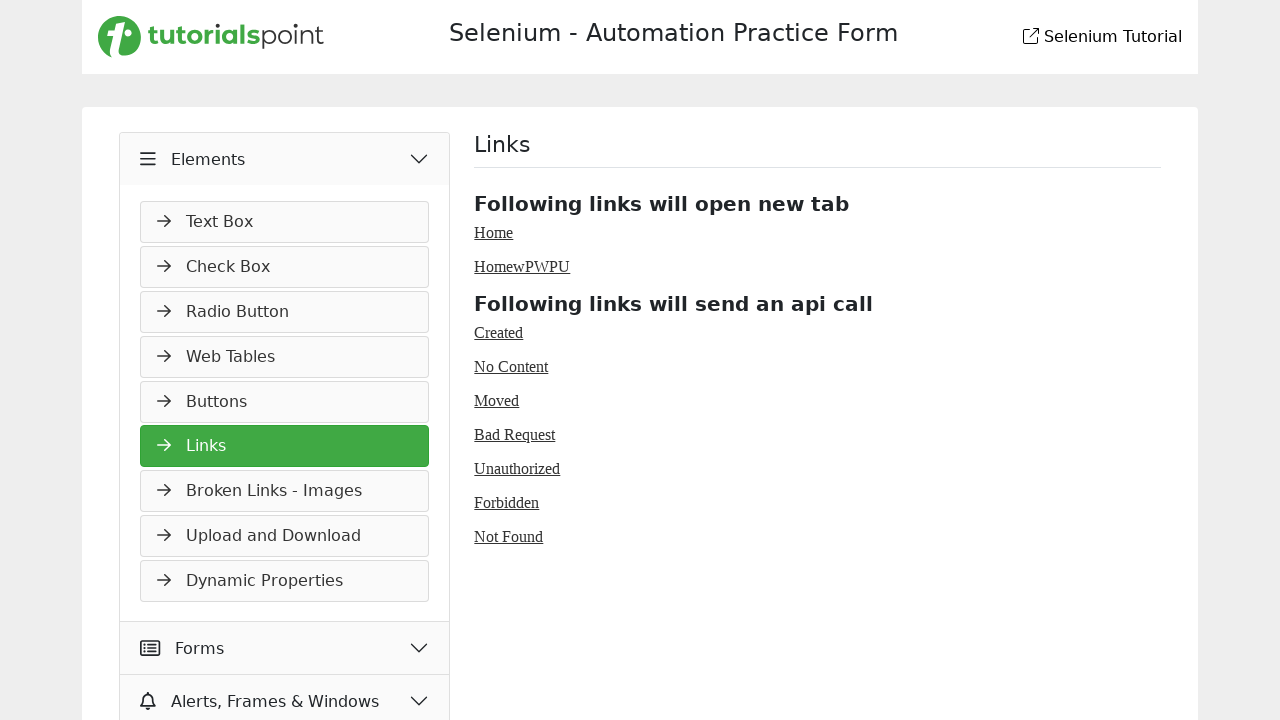

Navigated to links practice page
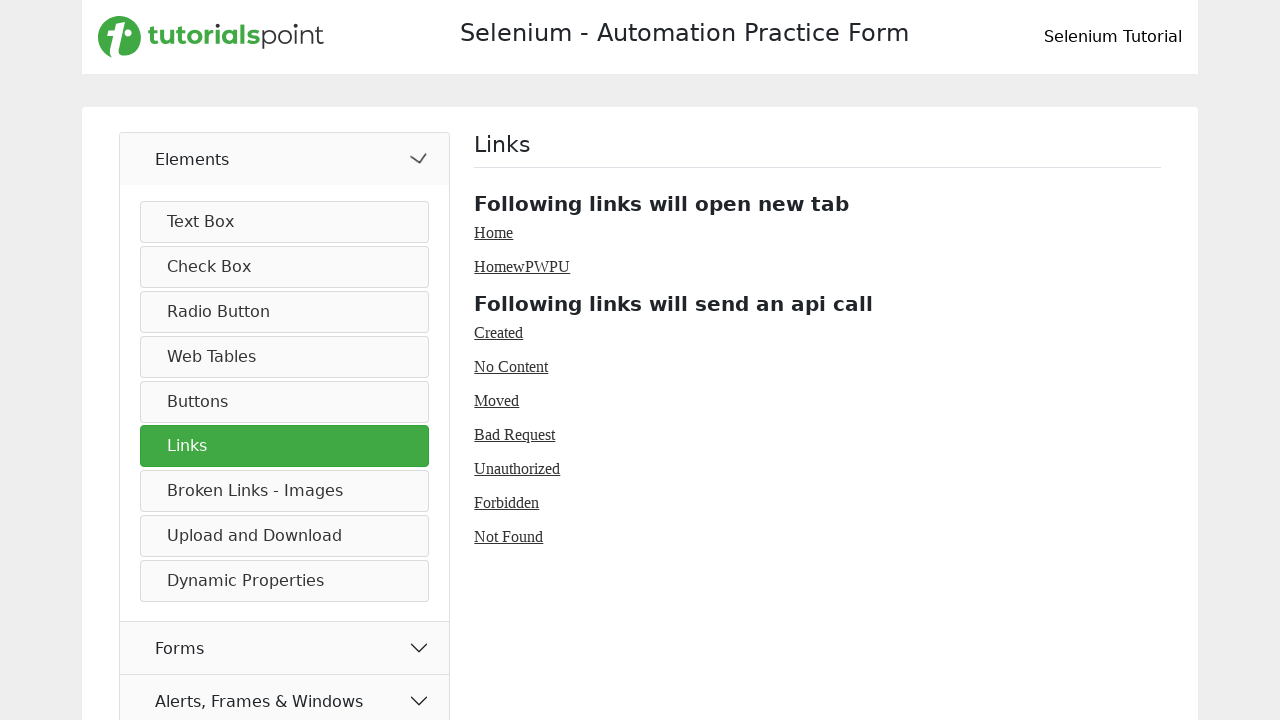

Clicked link containing 'Bad' in its text at (515, 434) on a:has-text('Bad')
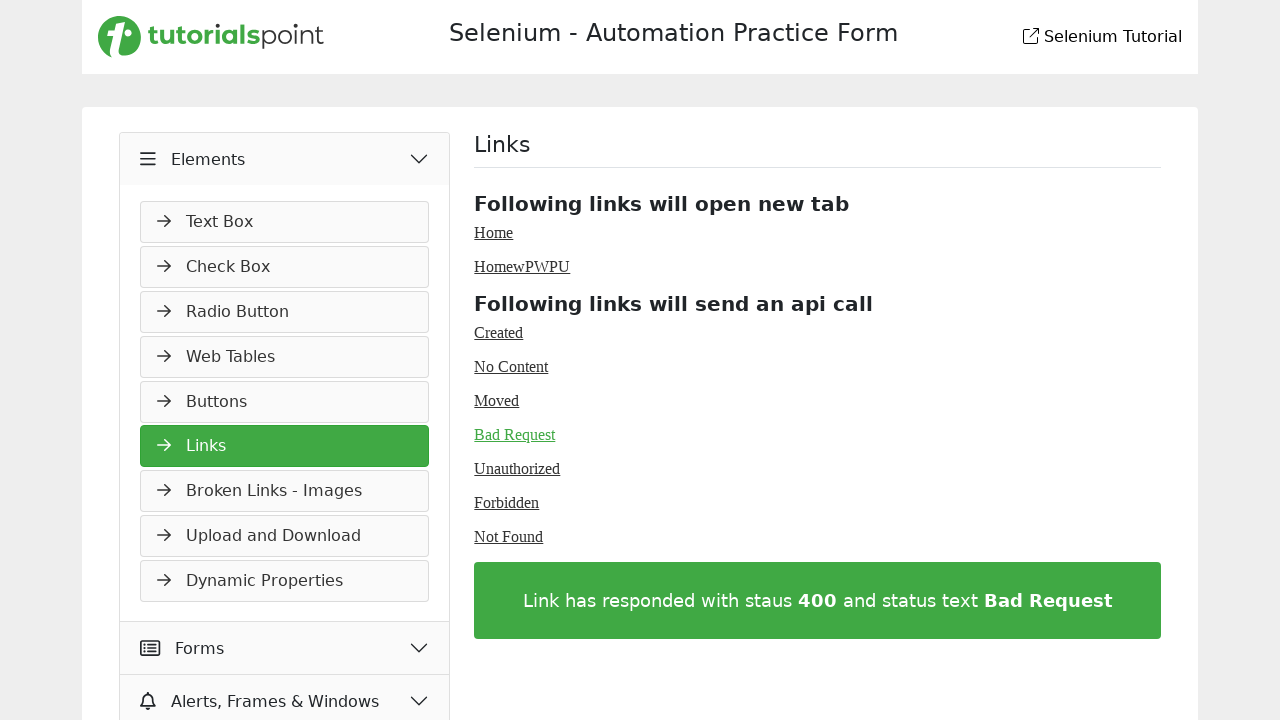

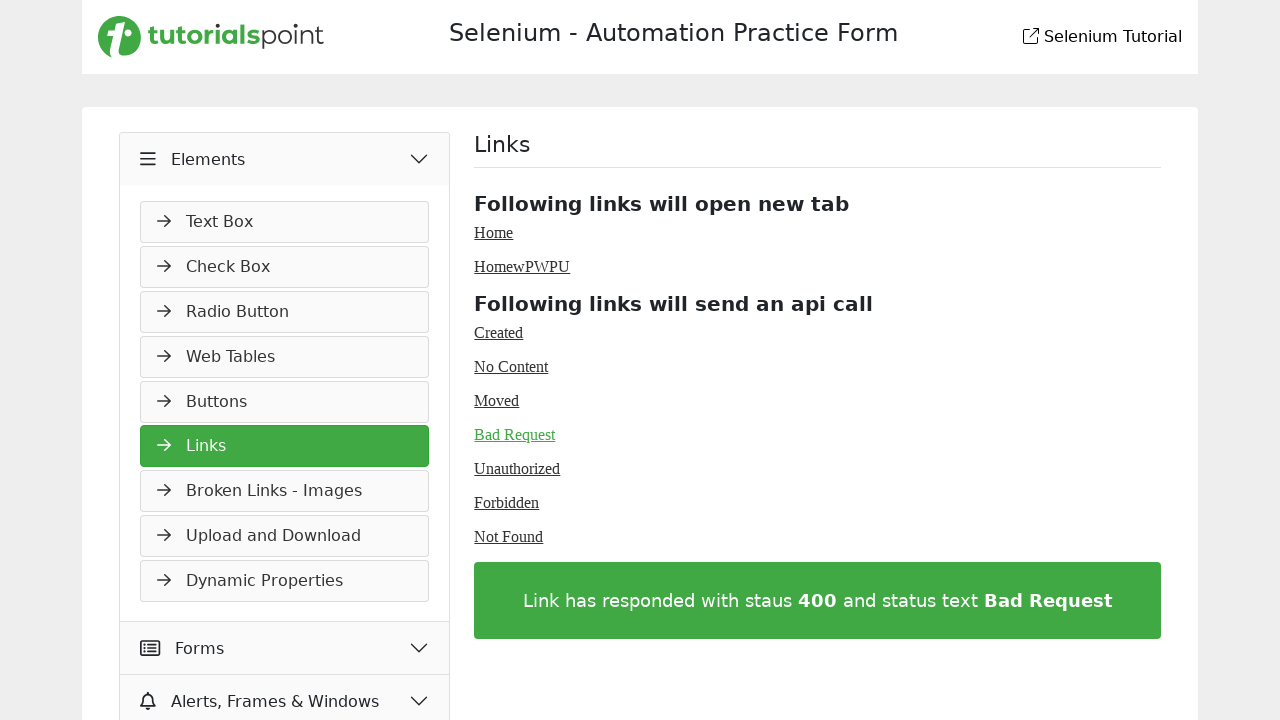